Tests marking a book as favorite from the catalog page by clicking on the star icon of the first book

Starting URL: https://tap-ht24-testverktyg.github.io/exam-template/

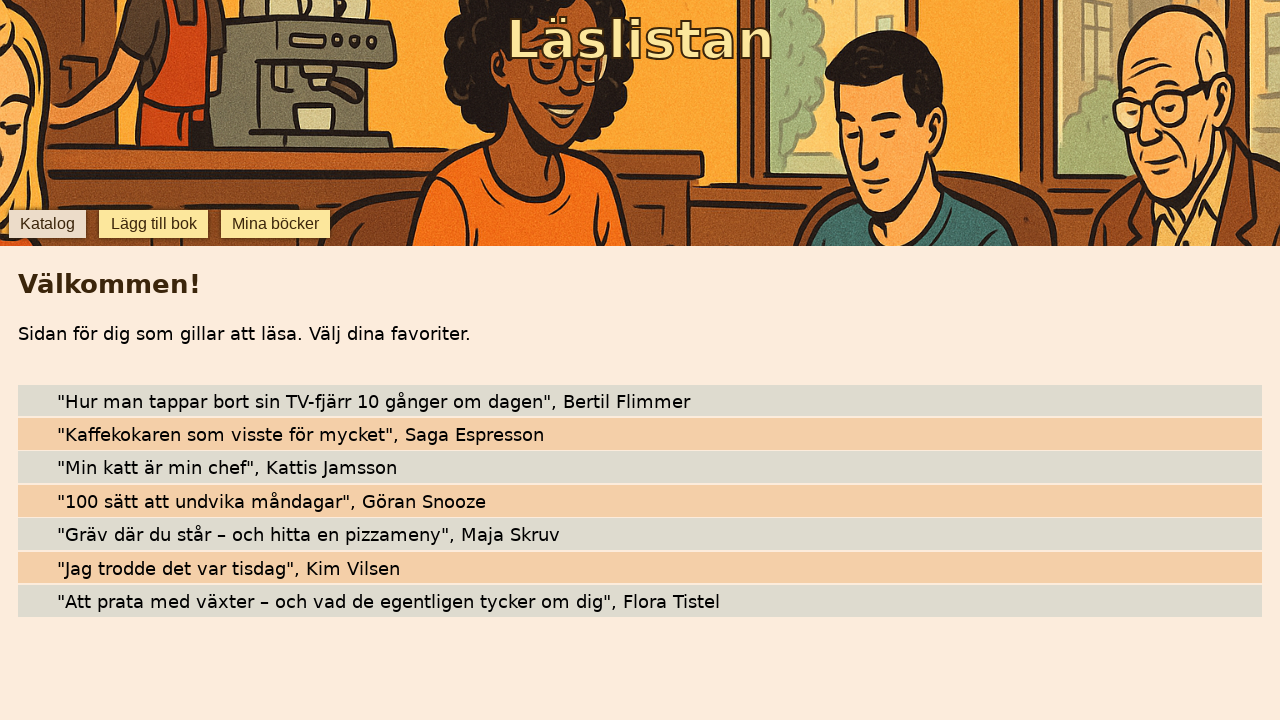

Located the first star icon in the book catalog
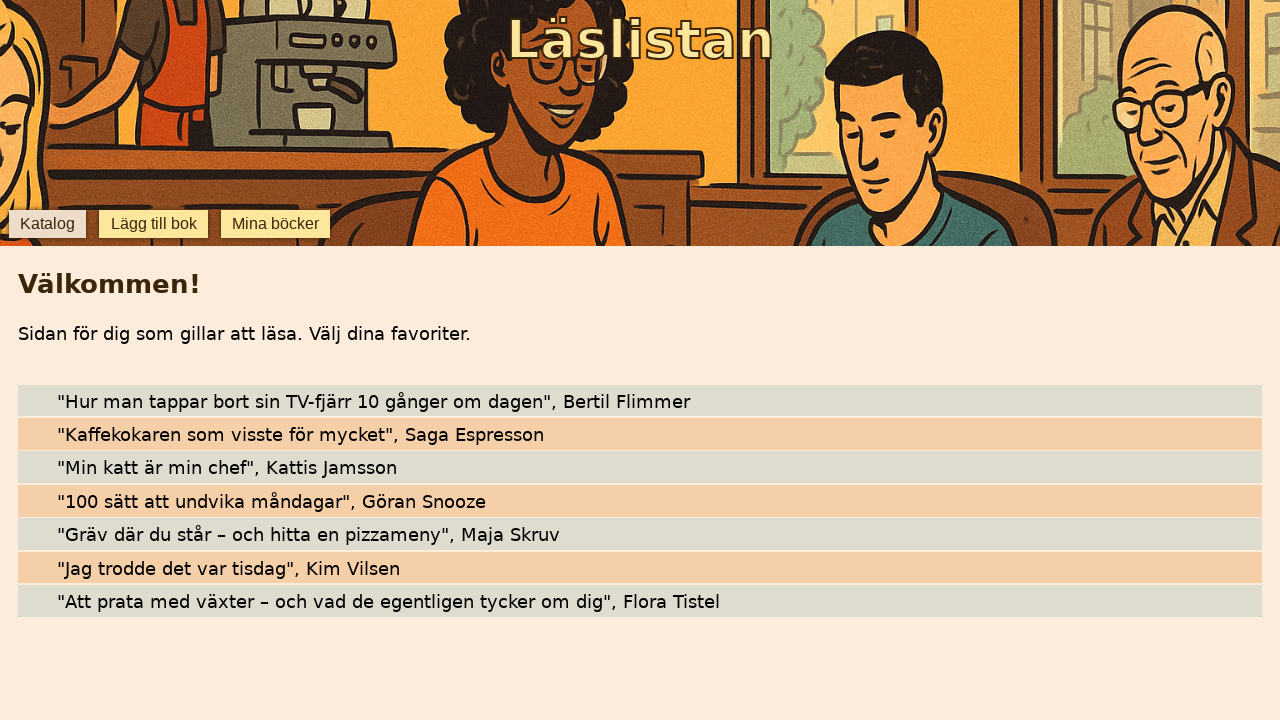

Clicked the star icon to mark the first book as favorite at (40, 400) on .book .star >> nth=0
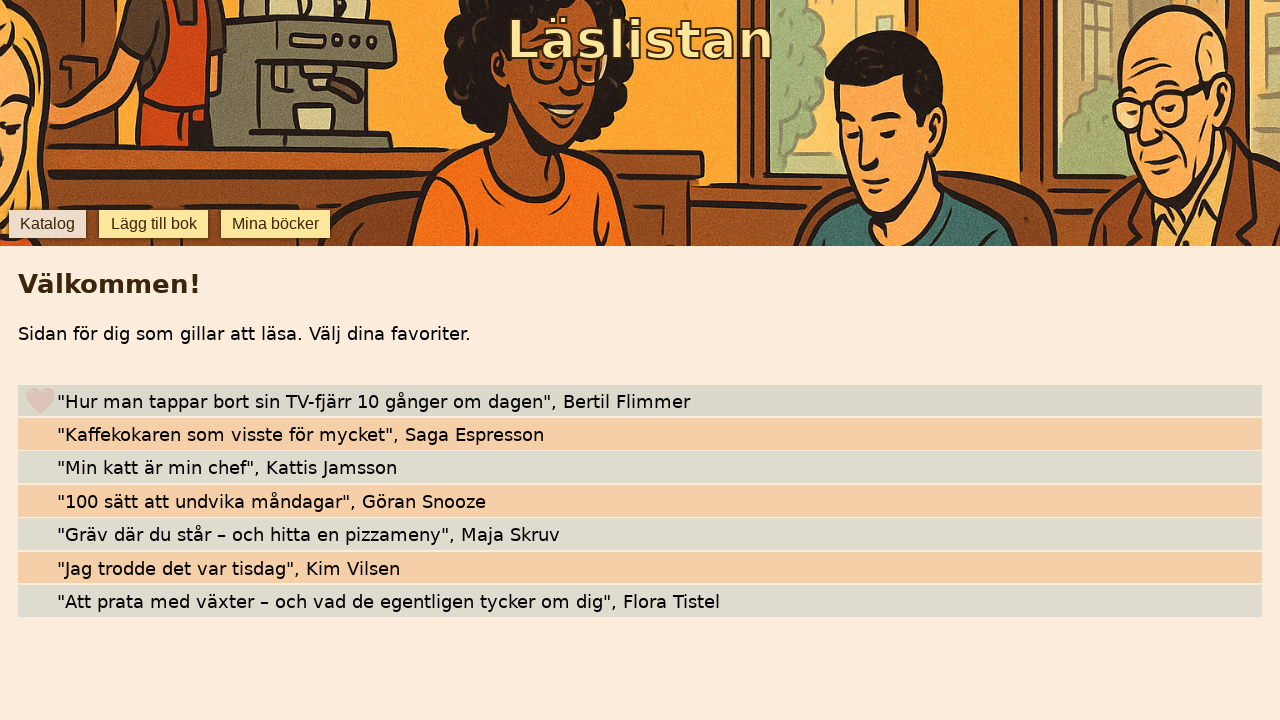

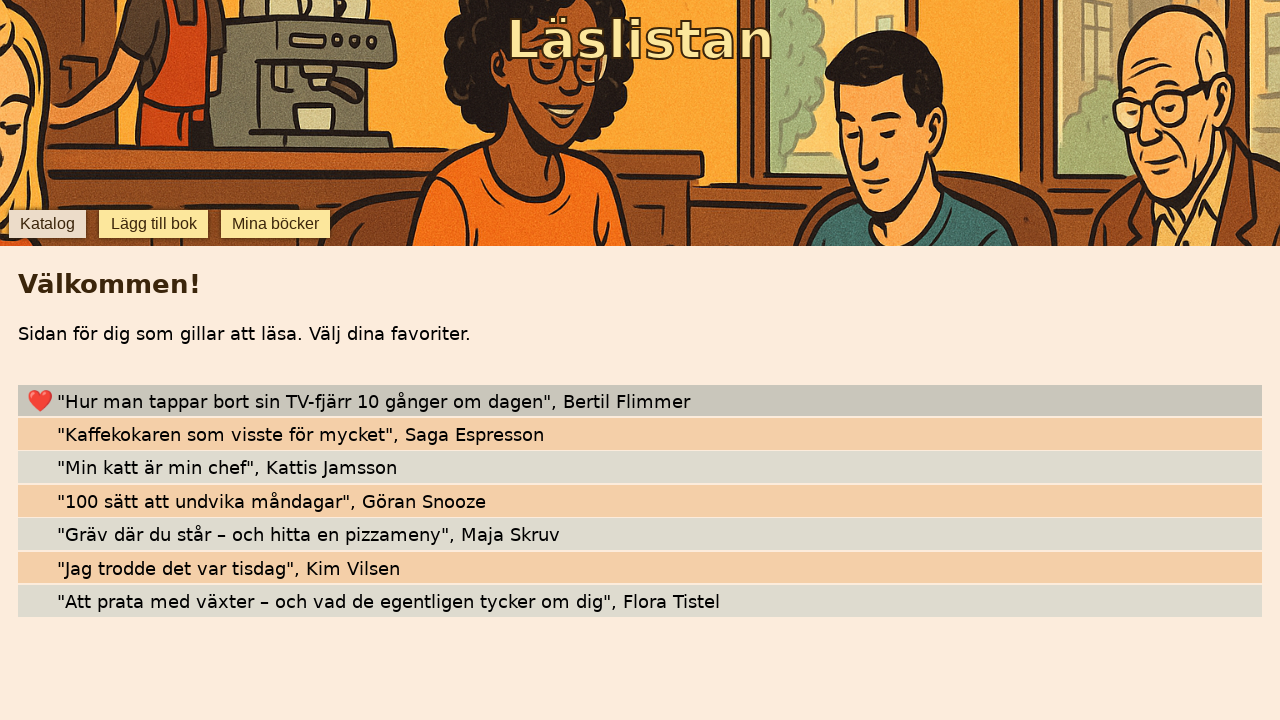